Tests hover functionality by hovering over a user profile image to reveal hidden information and then clicking on the profile link

Starting URL: https://the-internet.herokuapp.com/hovers

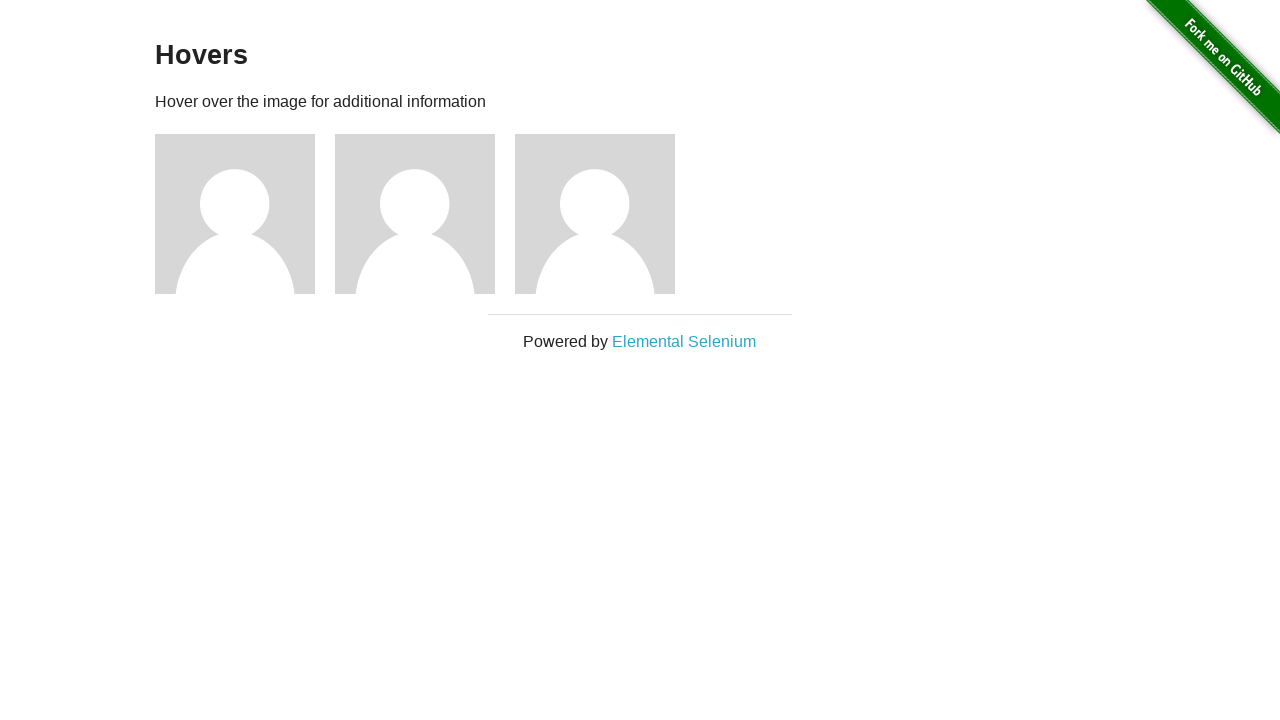

Located the first user profile figure element
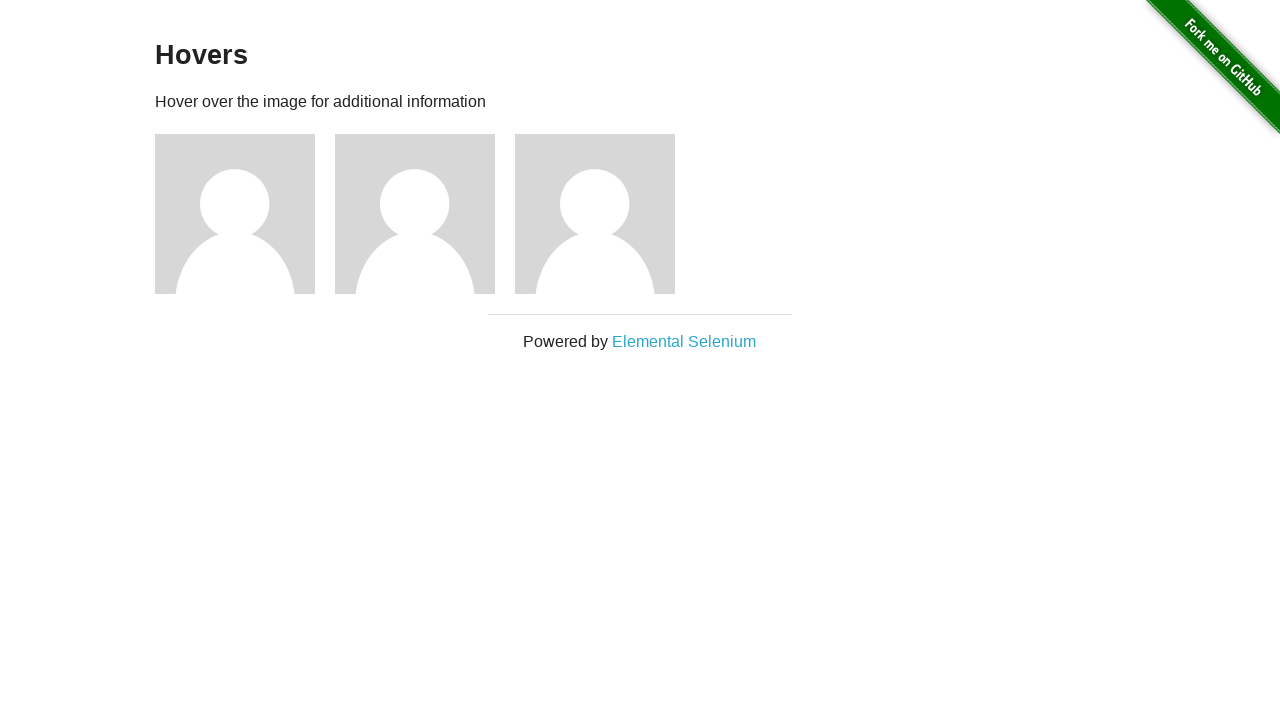

Hovered over user profile image to reveal hidden information at (245, 214) on div.figure >> nth=0
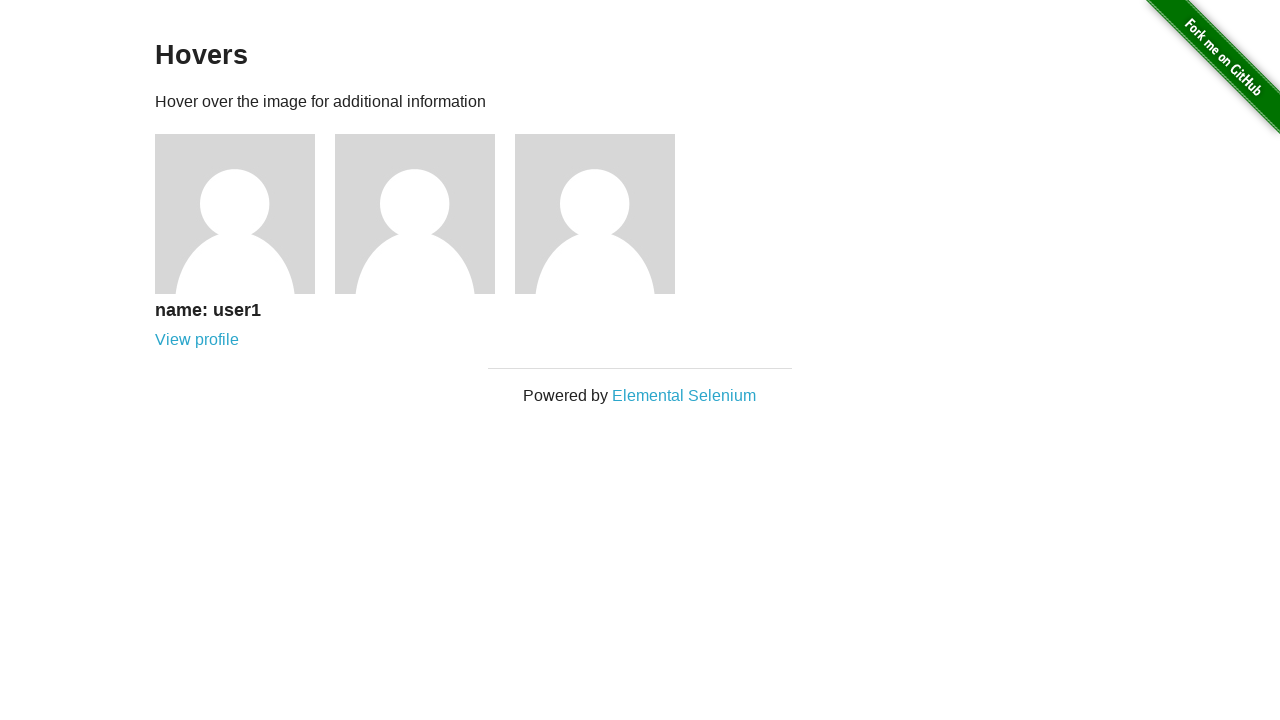

Clicked on the profile link that appeared after hovering at (197, 340) on div.figcaption a >> nth=0
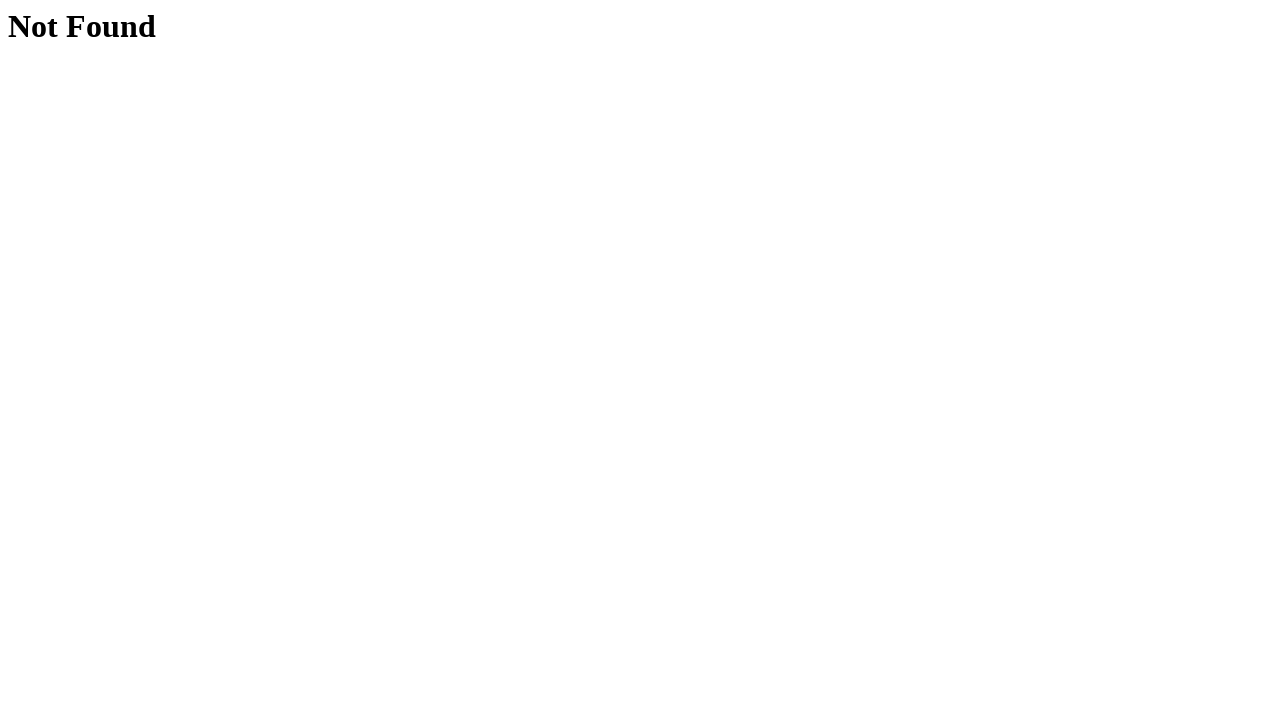

Navigated to user profile page (URL contains /users/1)
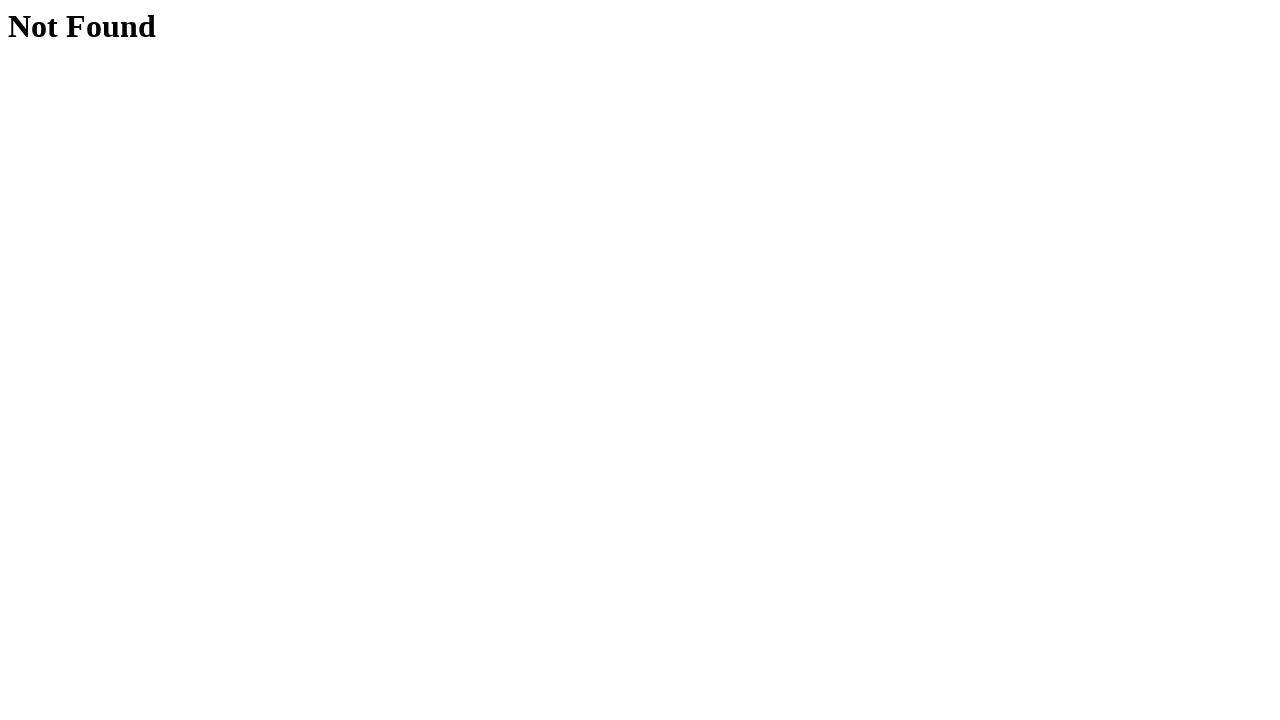

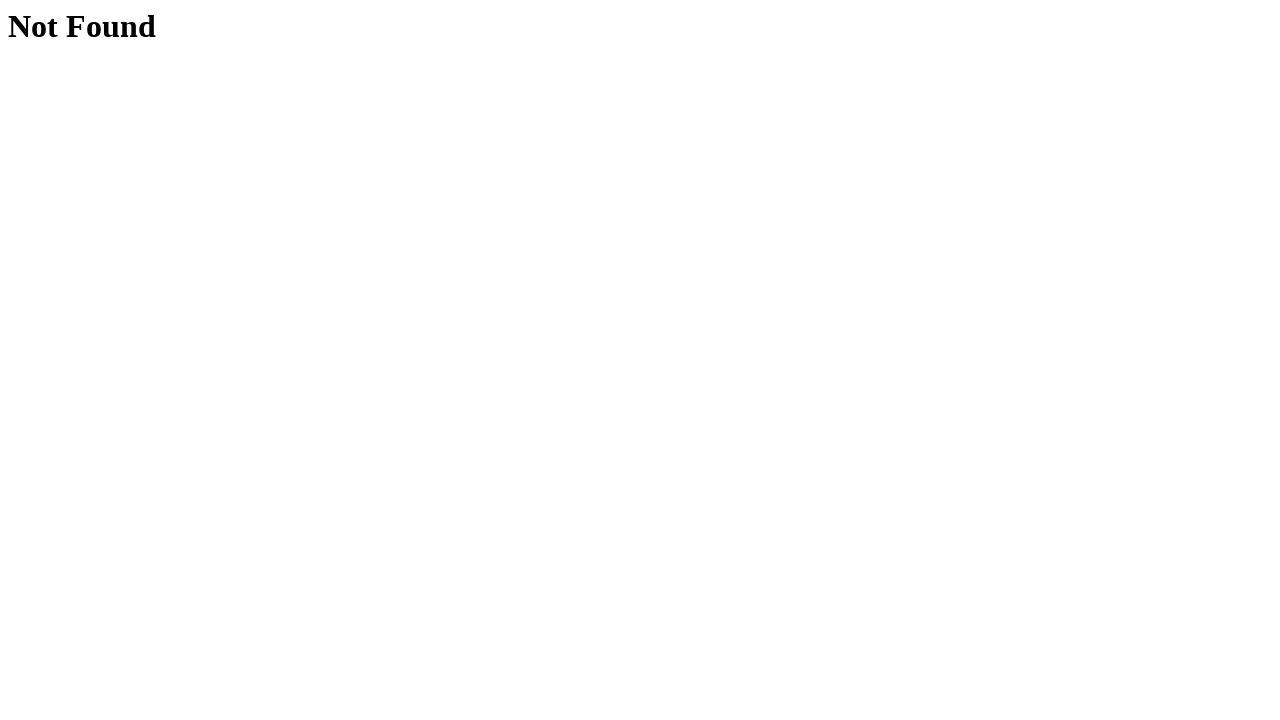